Tests page scrolling functionality by navigating to MakeMyTrip website and scrolling down 1900 pixels using JavaScript execution.

Starting URL: https://www.makemytrip.com/

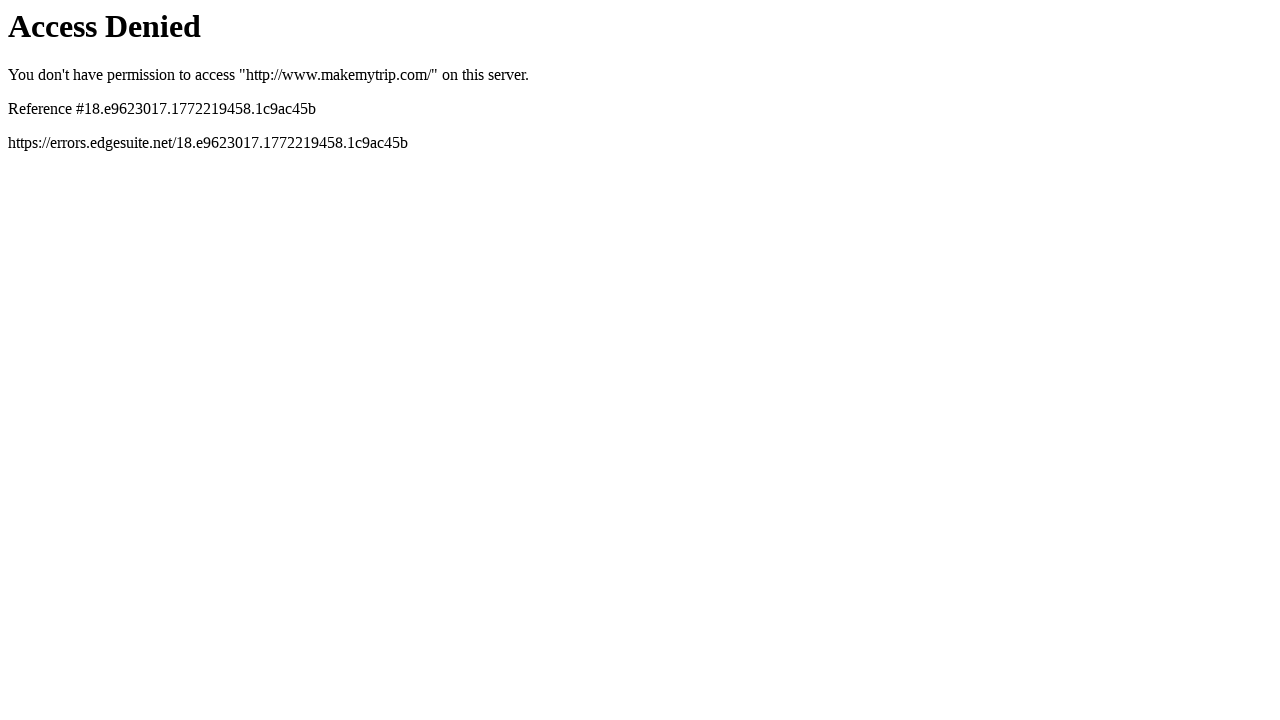

Navigated to MakeMyTrip website
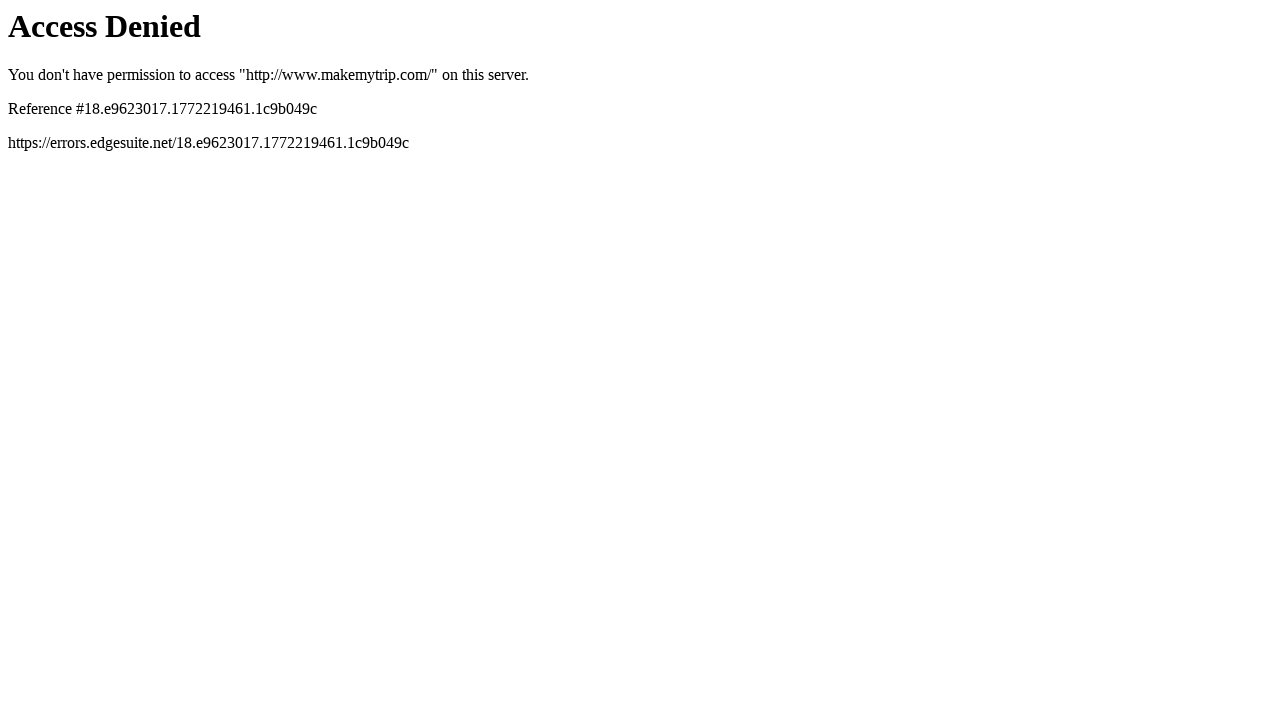

Scrolled down 1900 pixels using JavaScript
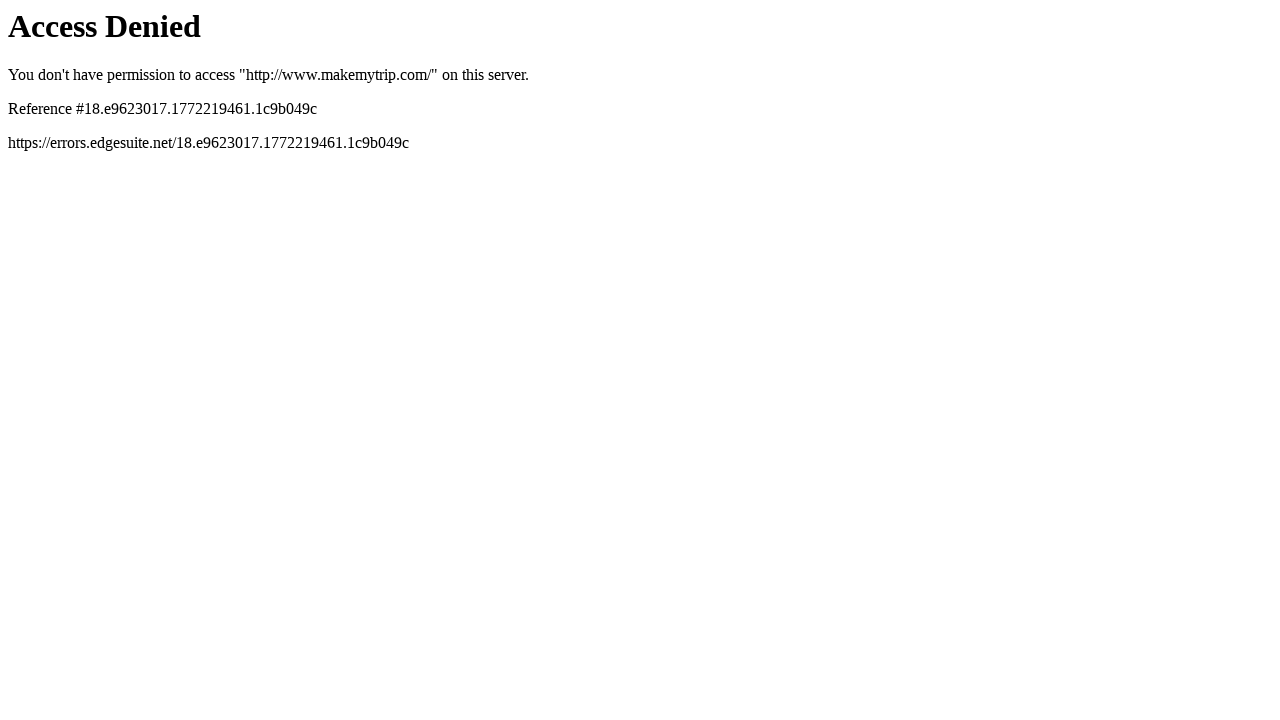

Waited 1000ms for scroll to complete and lazy-loaded content to load
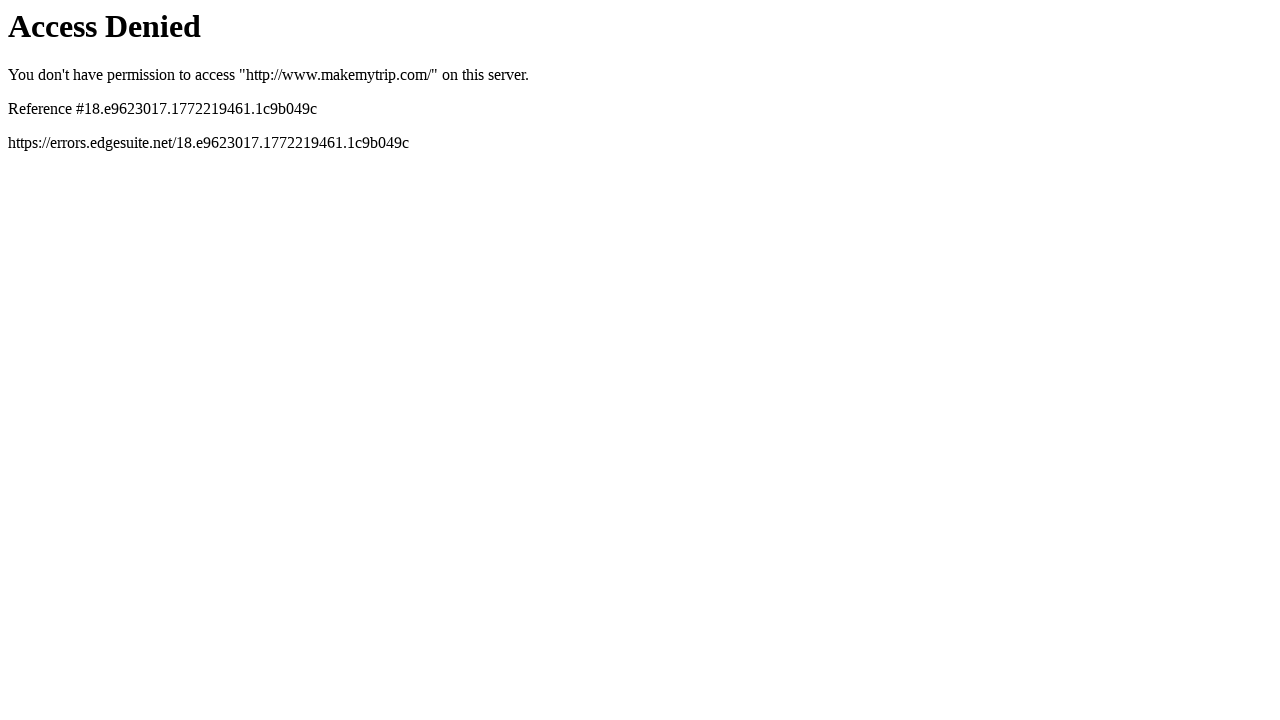

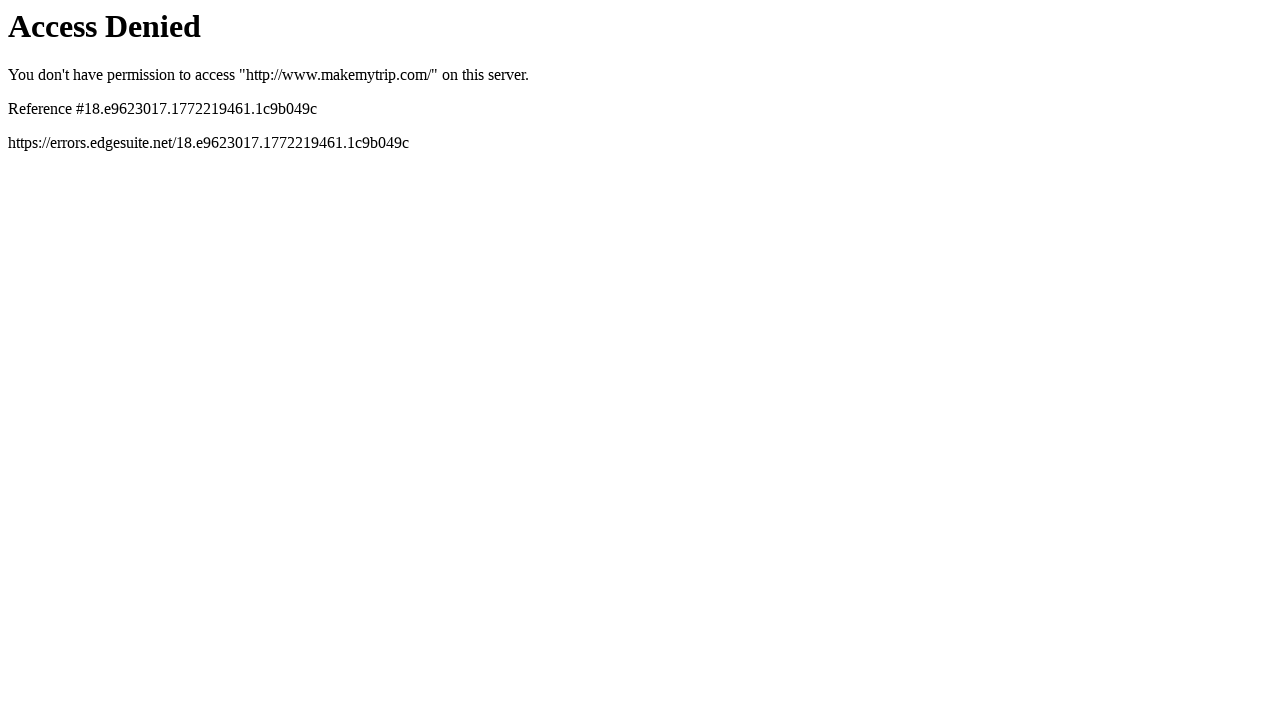